Tests verification code entry by clicking on each input box and typing the number 9 using keyboard simulation

Starting URL: https://qaplayground.dev/apps/verify-account/

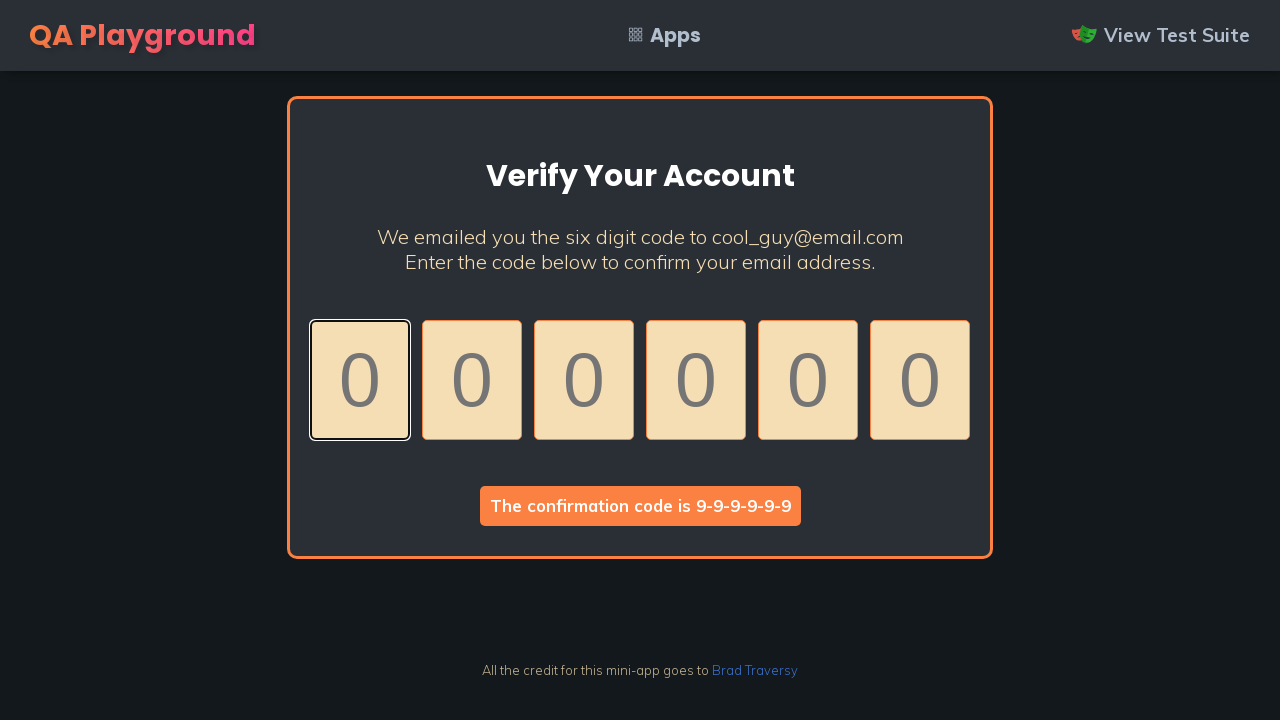

Navigated to verification account page
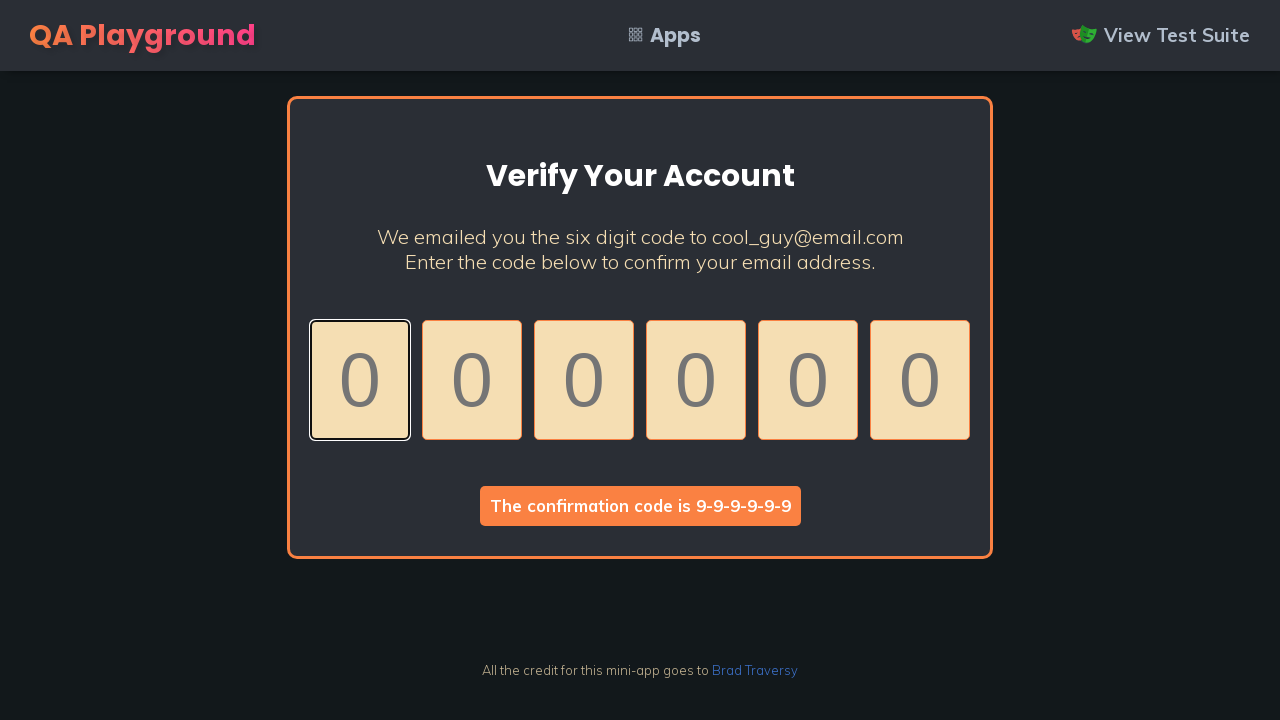

Located all verification code input boxes
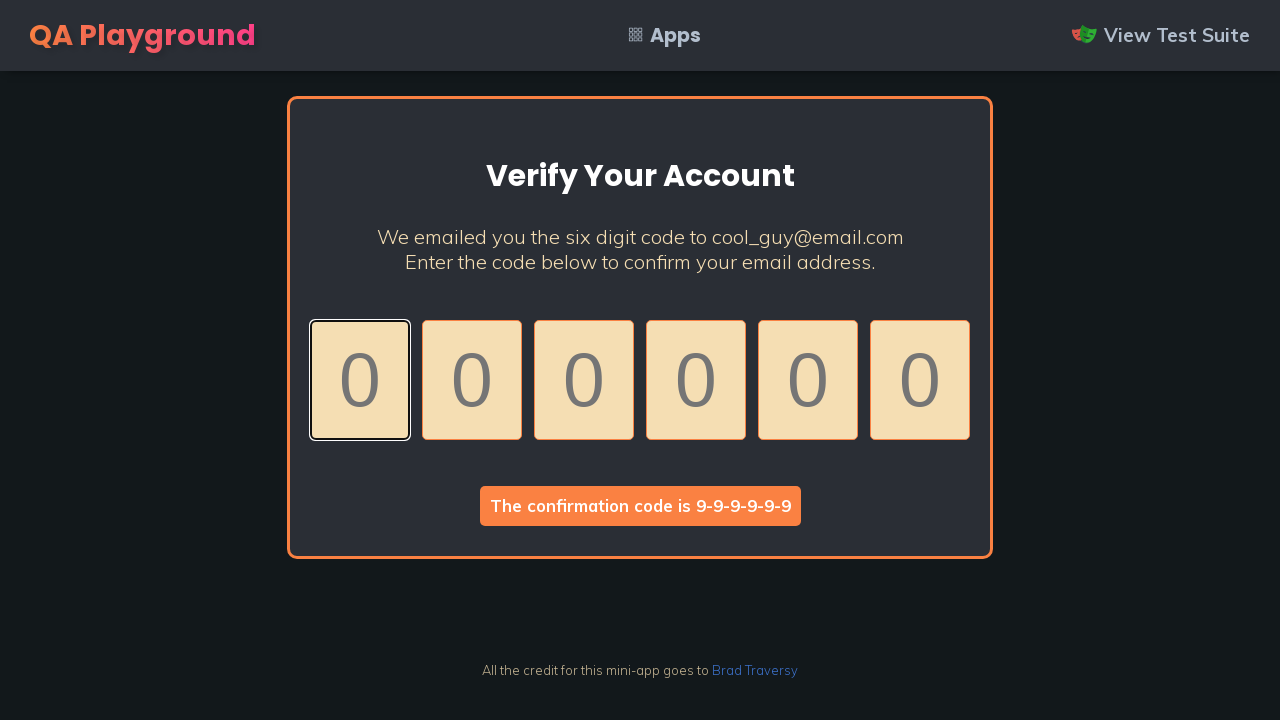

Clicked on verification code input box at (360, 380) on .code-container input >> nth=0
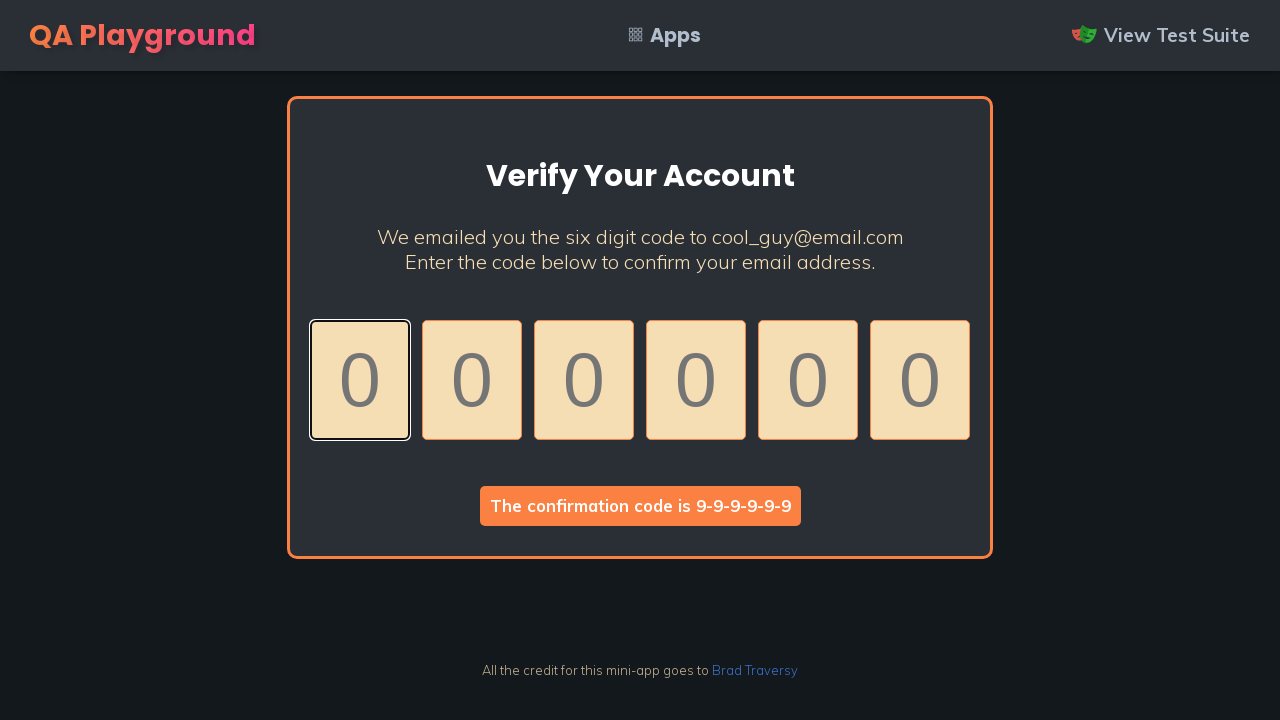

Typed number 9 using keyboard simulation
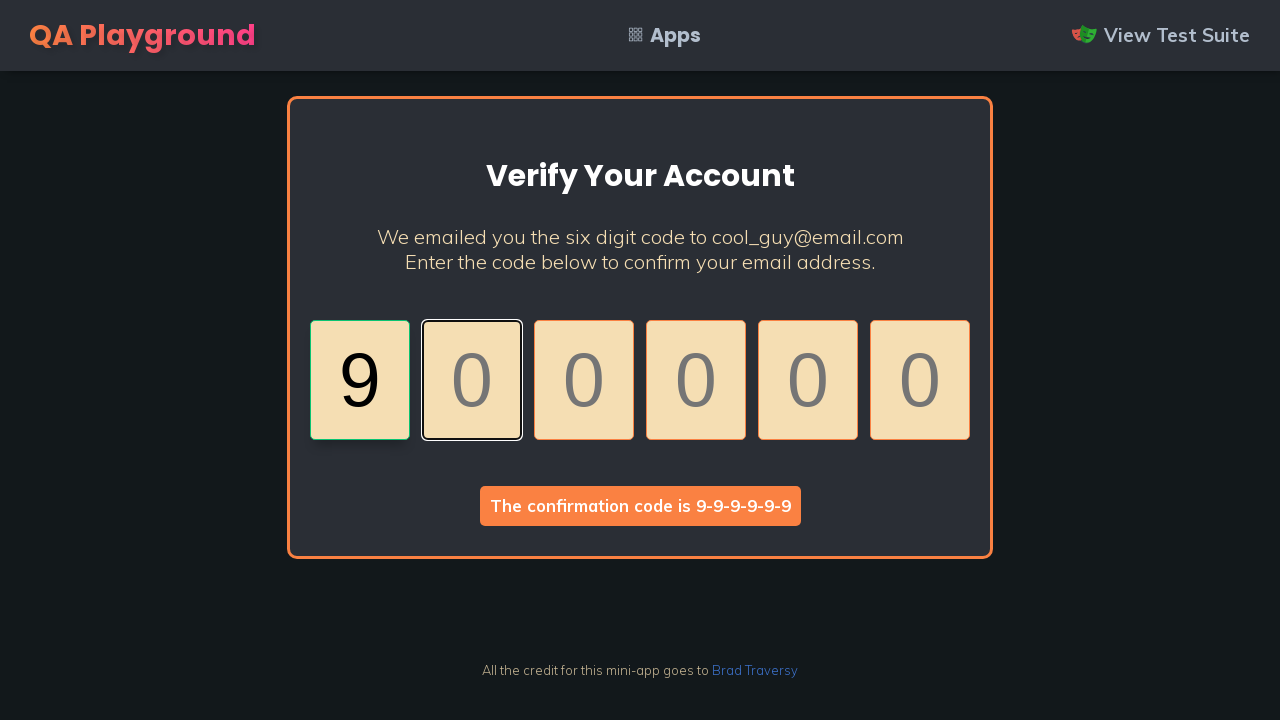

Clicked on verification code input box at (472, 380) on .code-container input >> nth=1
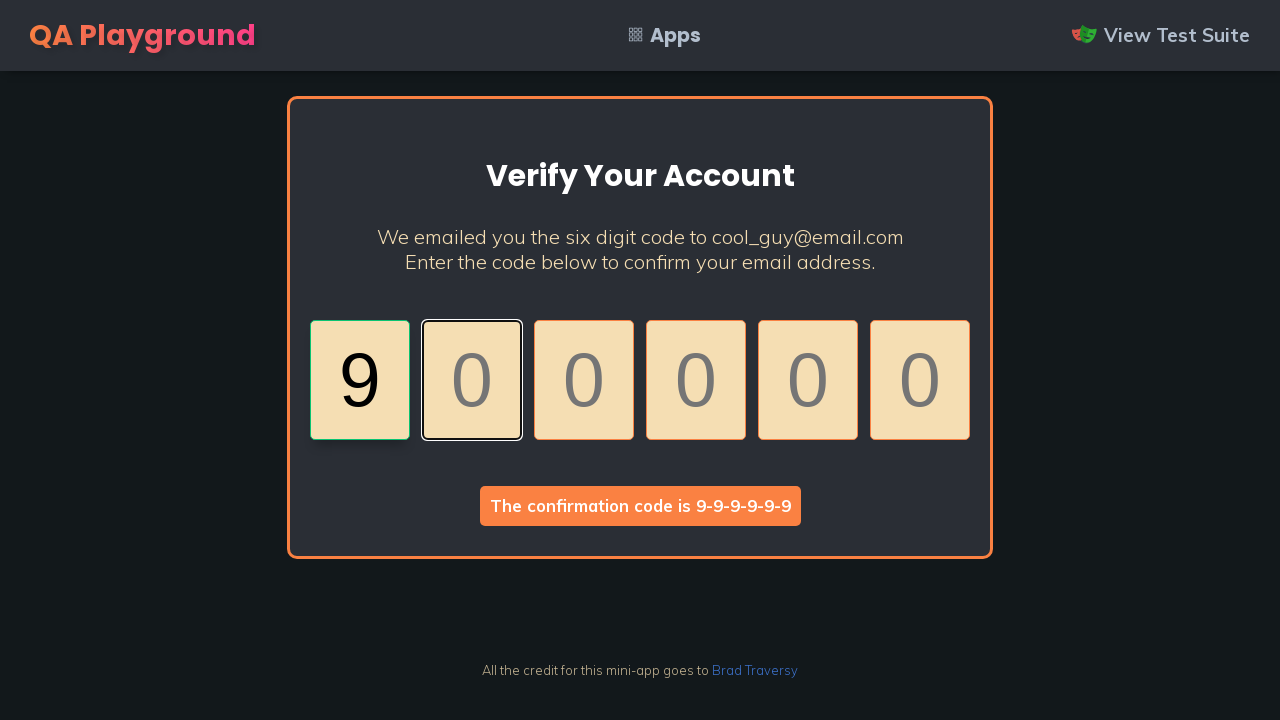

Typed number 9 using keyboard simulation
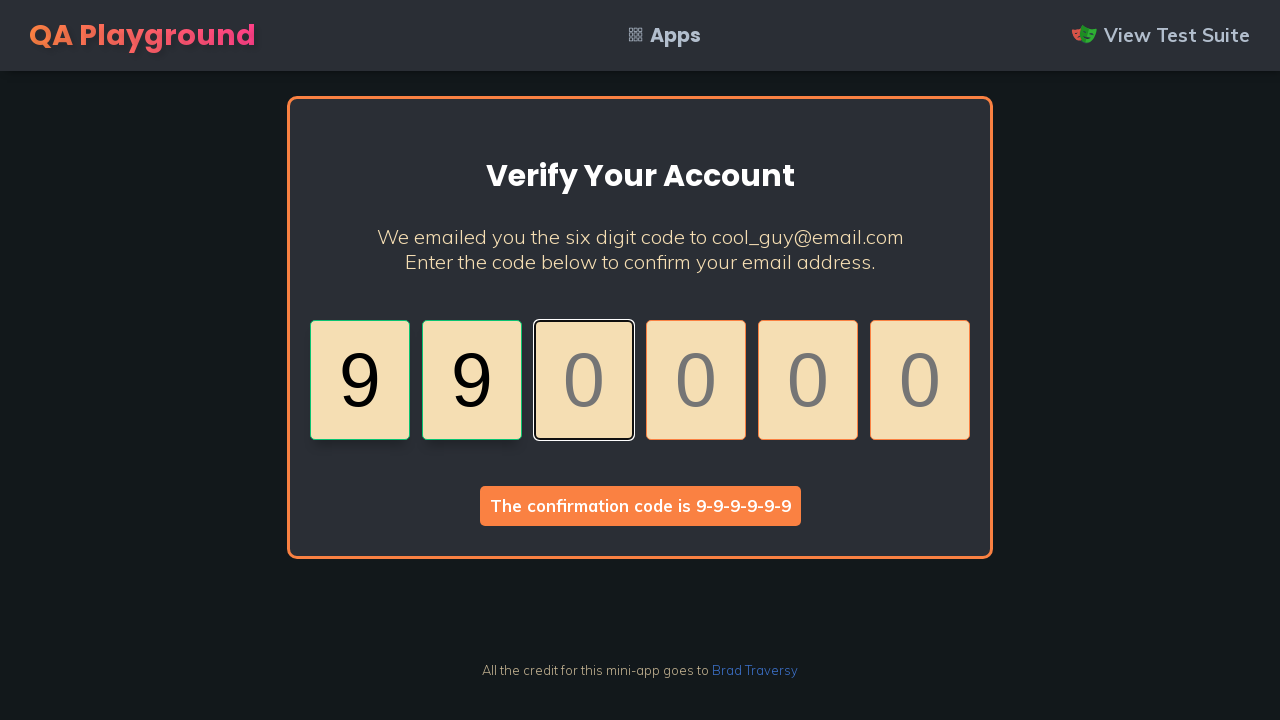

Clicked on verification code input box at (584, 380) on .code-container input >> nth=2
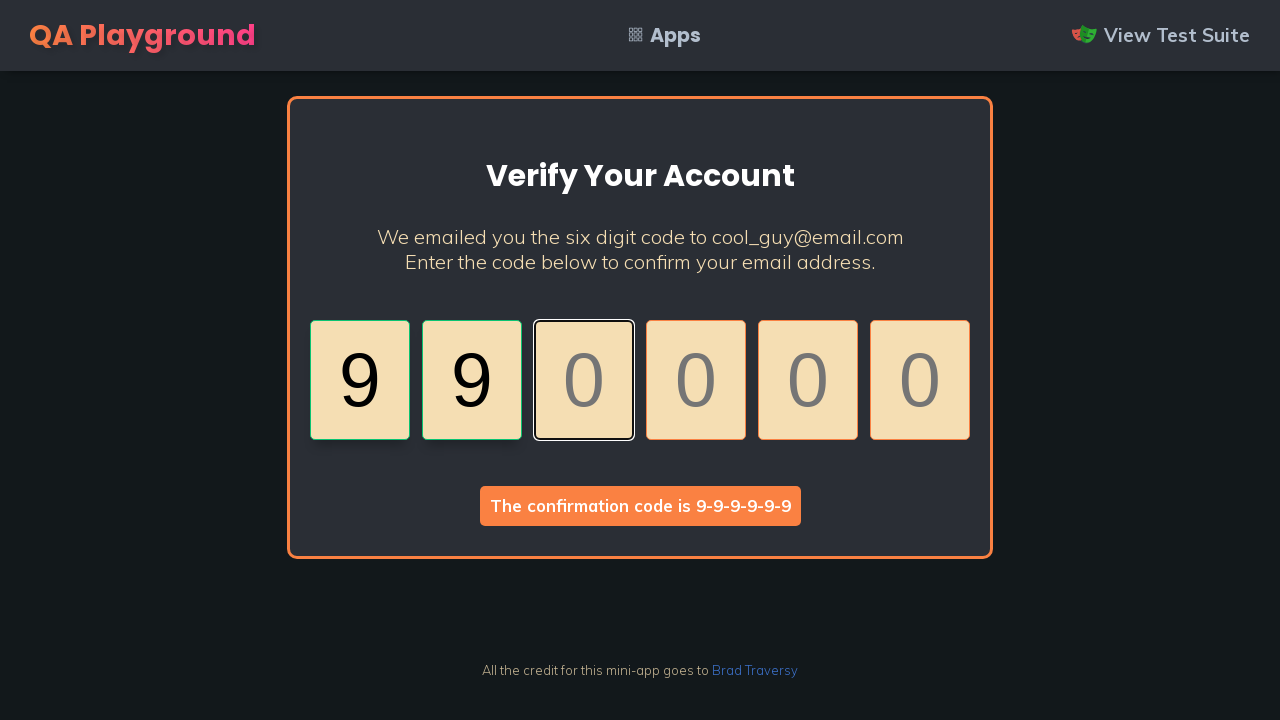

Typed number 9 using keyboard simulation
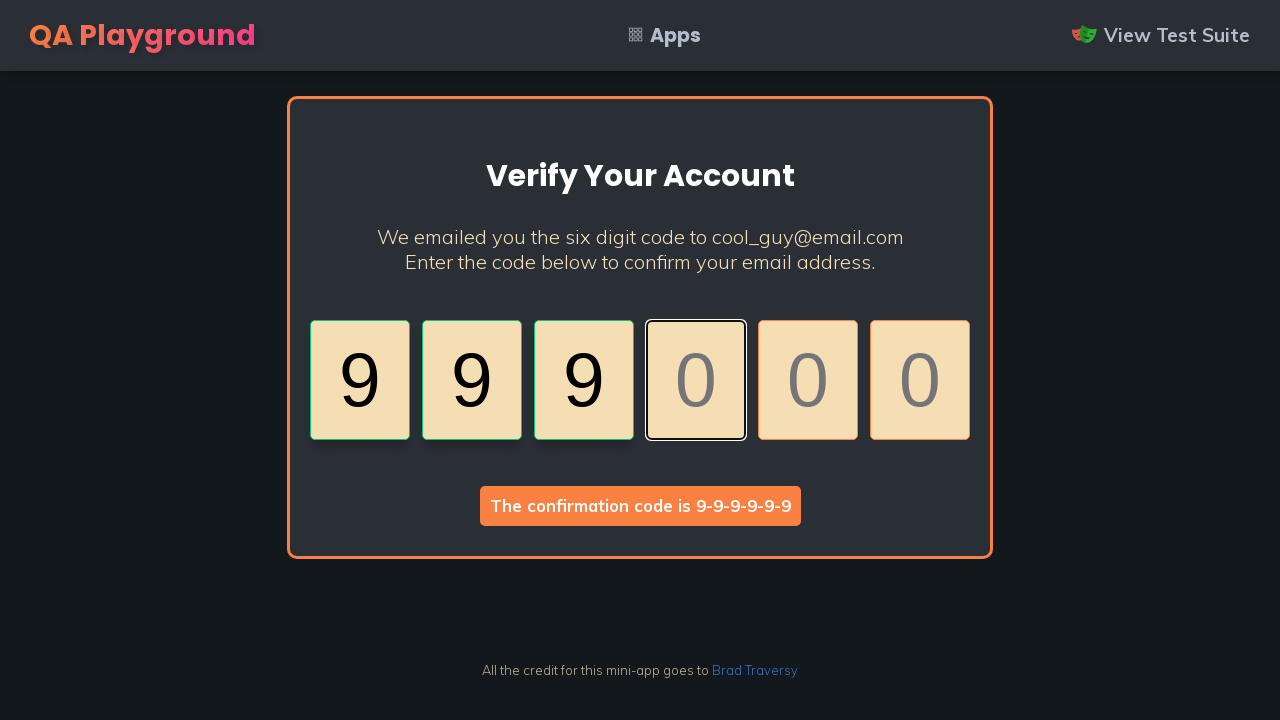

Clicked on verification code input box at (696, 380) on .code-container input >> nth=3
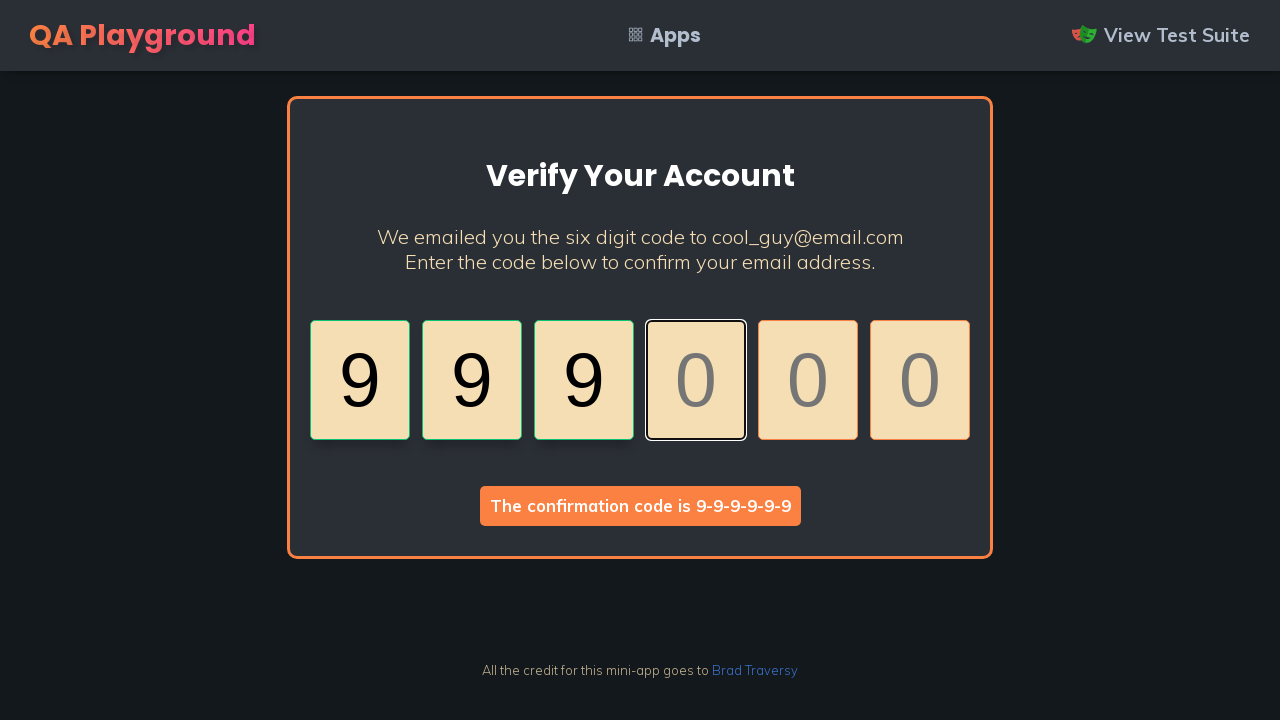

Typed number 9 using keyboard simulation
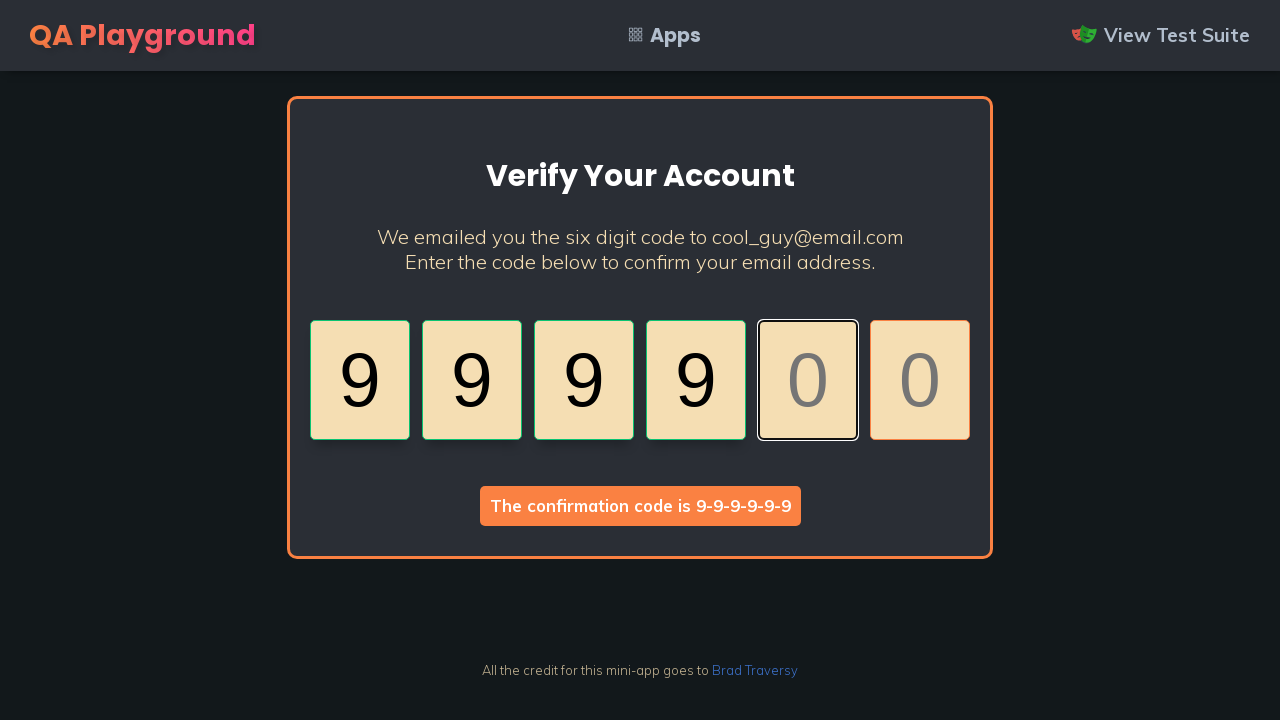

Clicked on verification code input box at (808, 380) on .code-container input >> nth=4
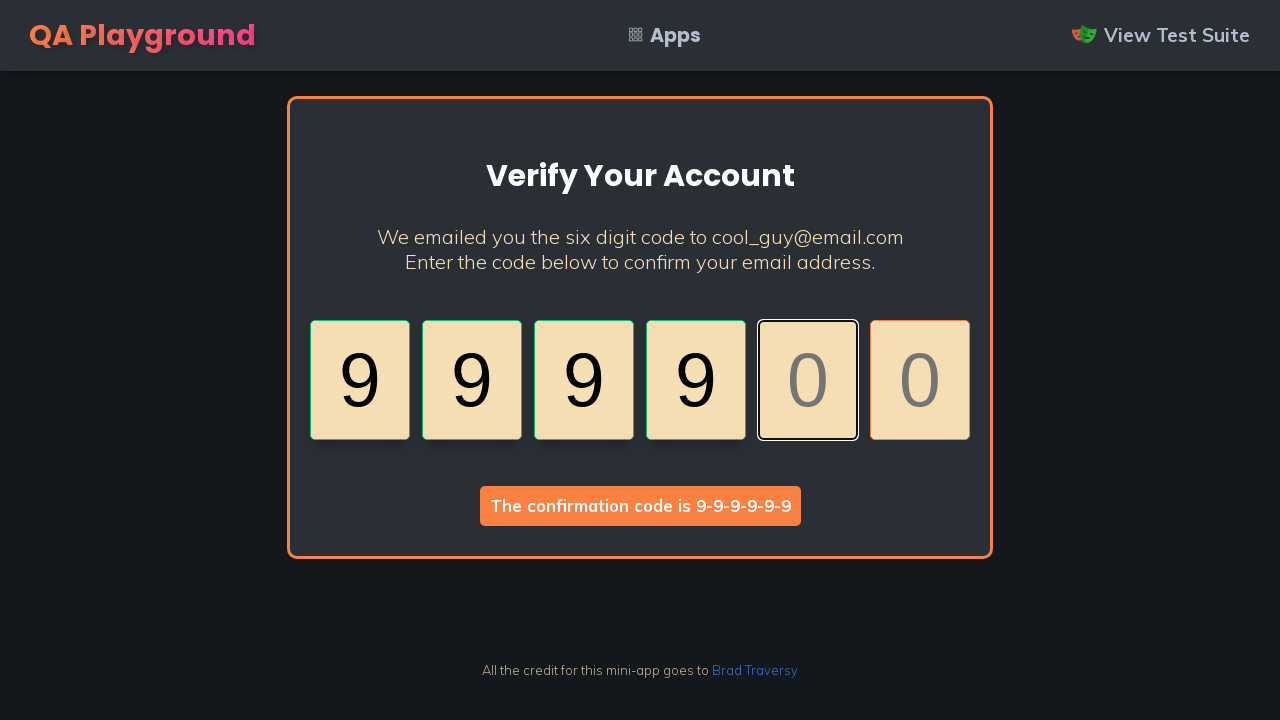

Typed number 9 using keyboard simulation
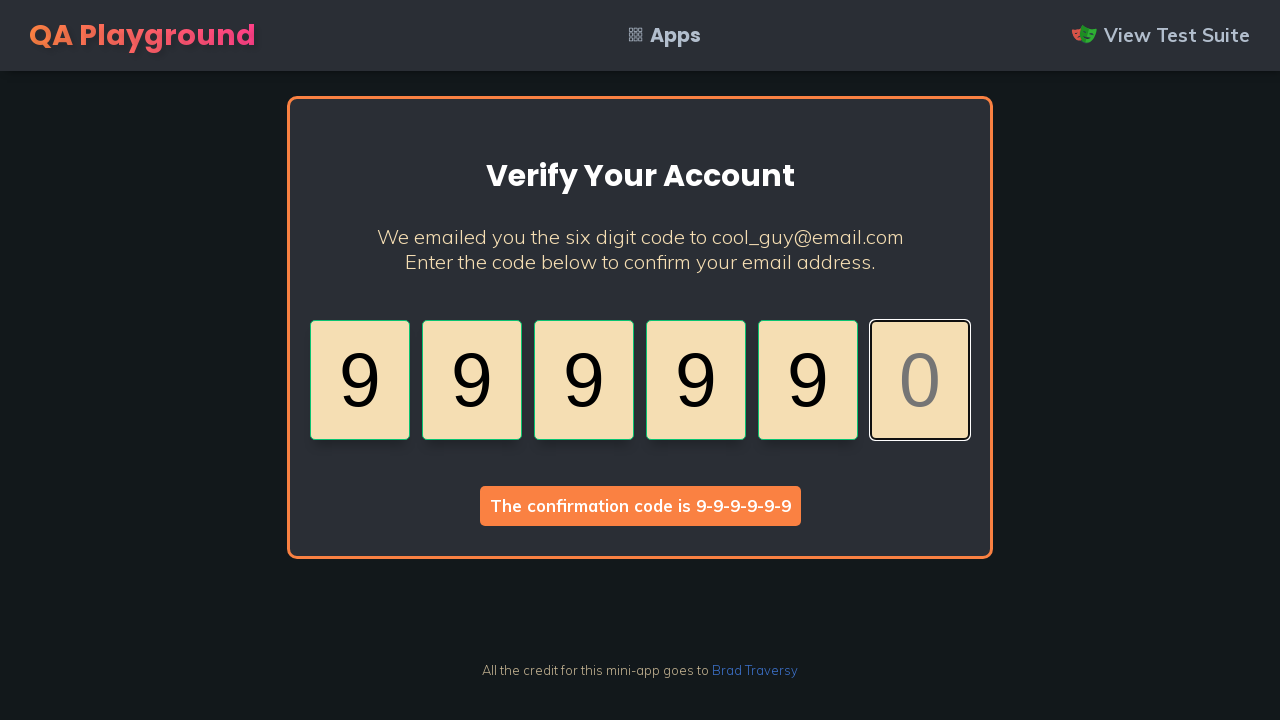

Clicked on verification code input box at (920, 380) on .code-container input >> nth=5
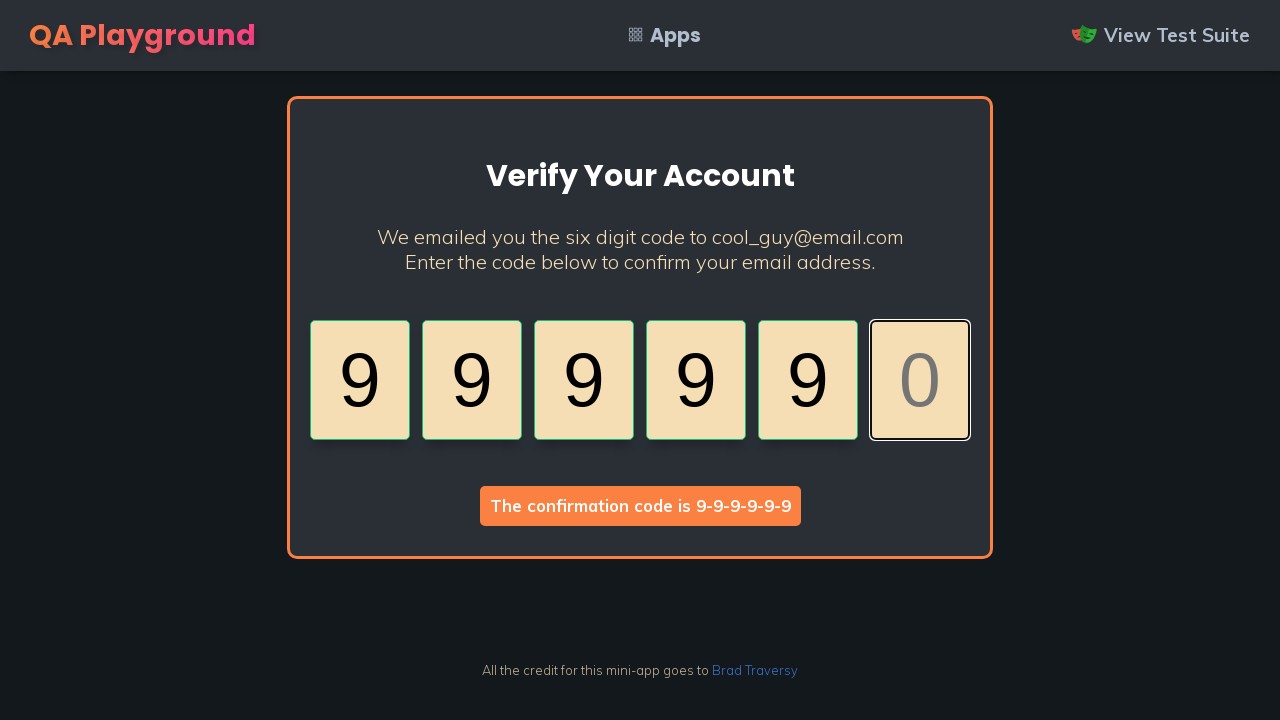

Typed number 9 using keyboard simulation
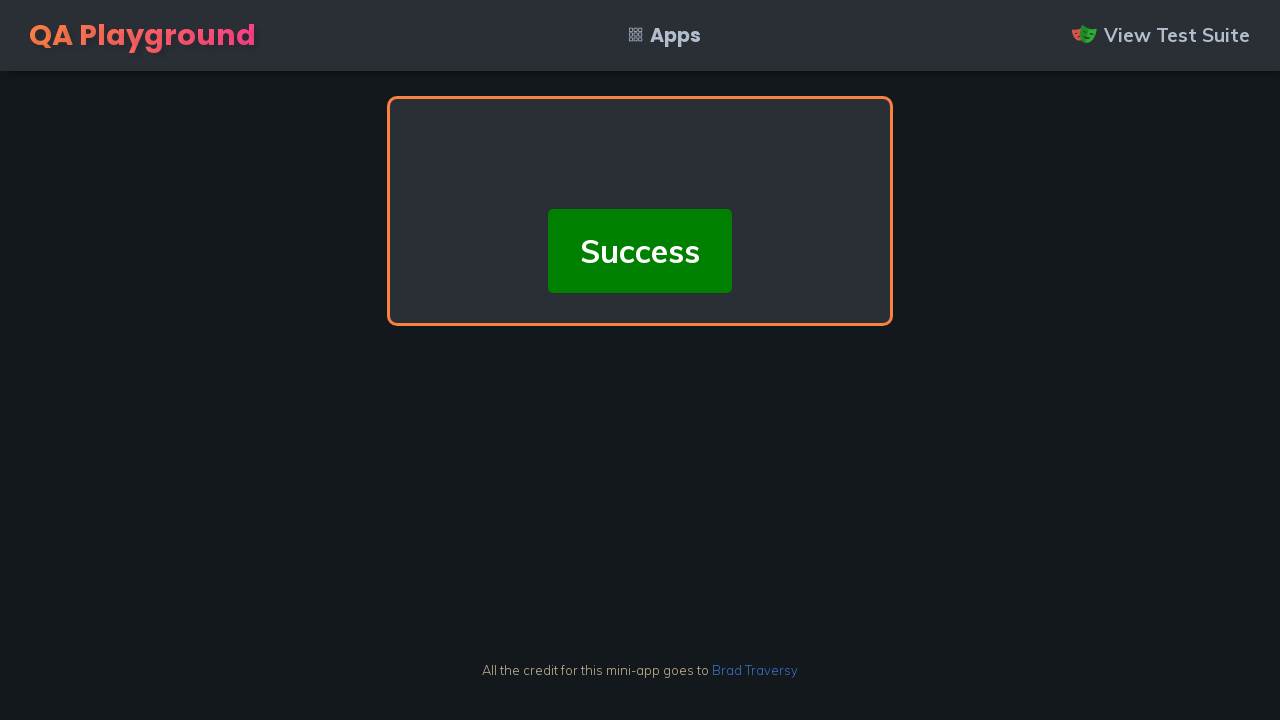

Success message became visible
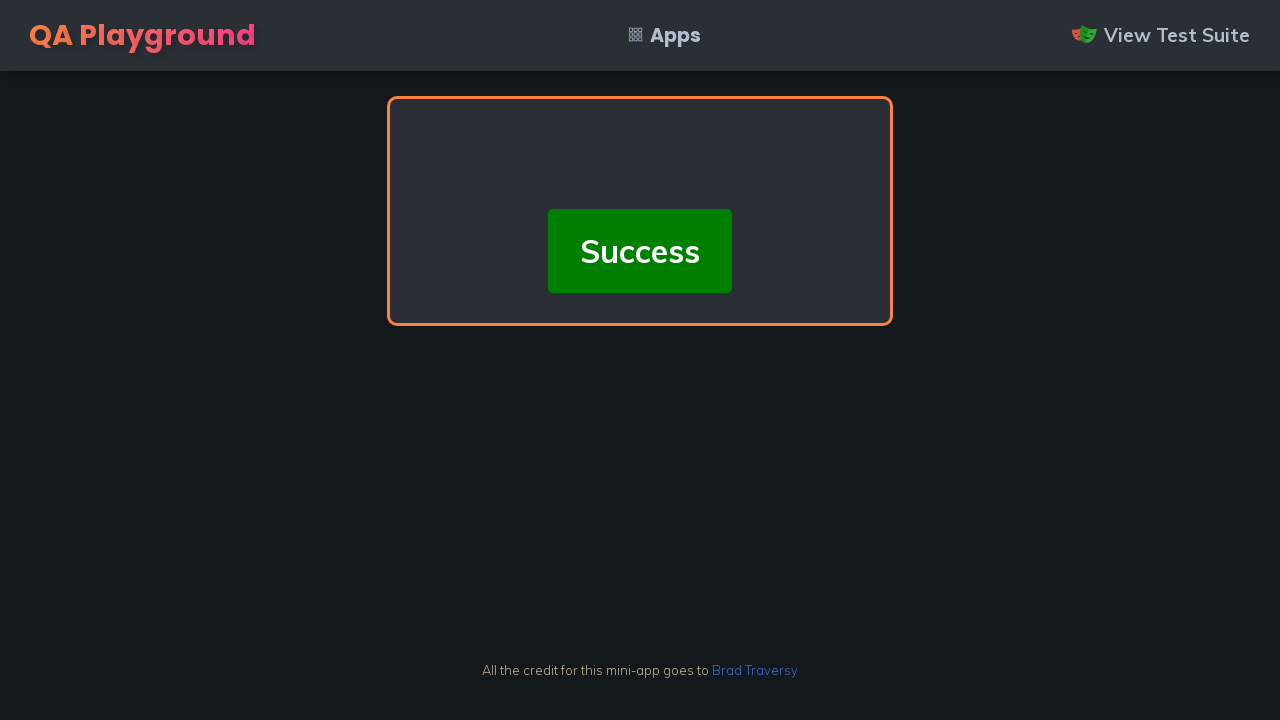

Verified success message displays 'Success'
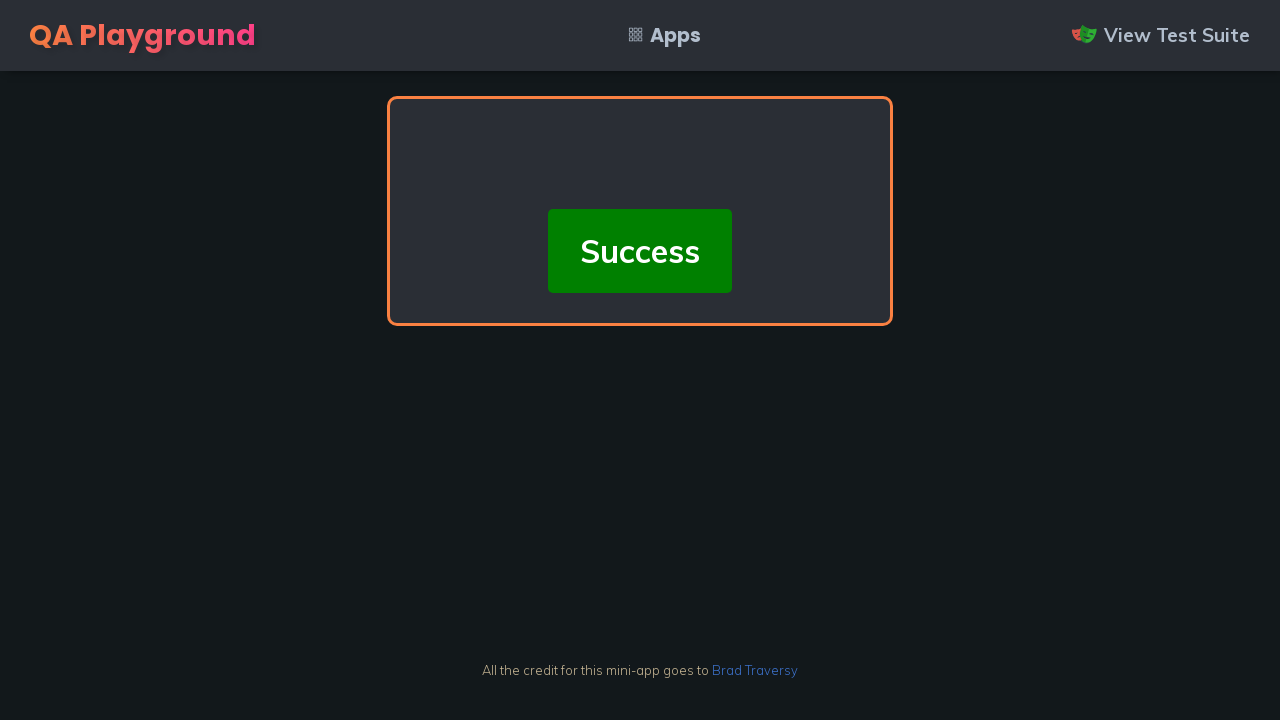

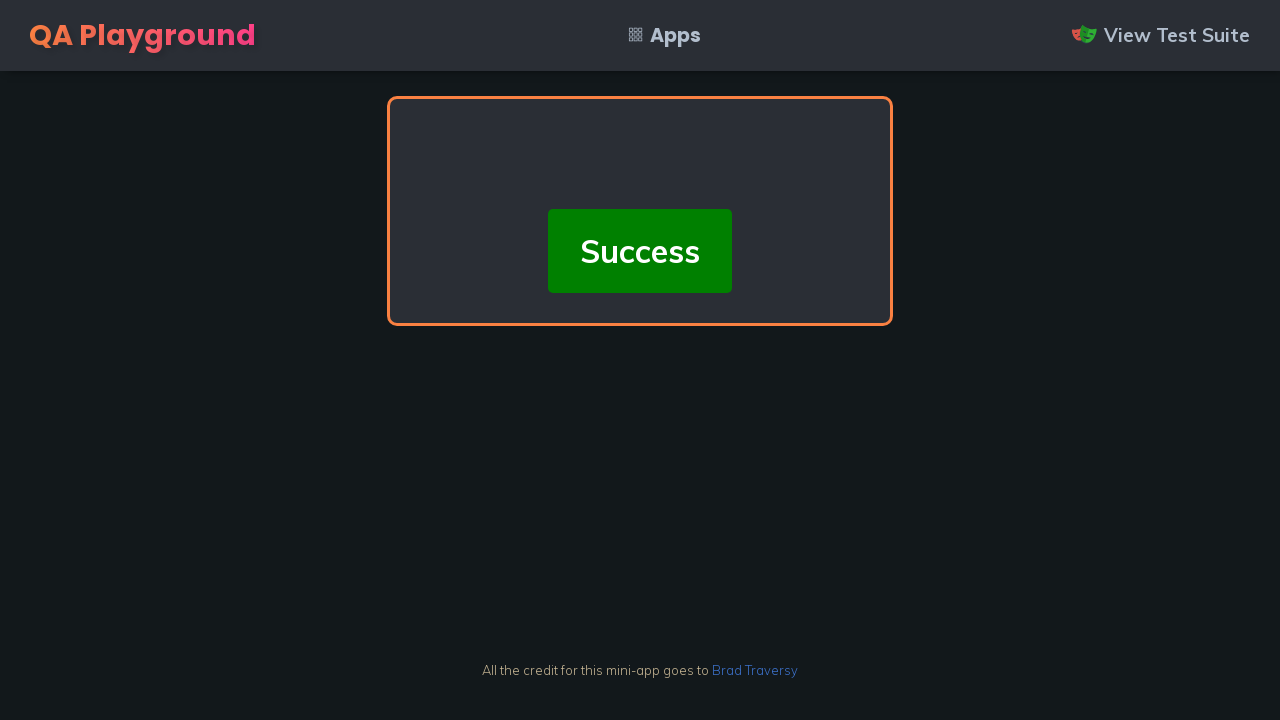